Demonstrates browser window switching by opening multiple windows (126.com, qq.com, and bing.com), then switching between them based on page title.

Starting URL: https://www.126.com

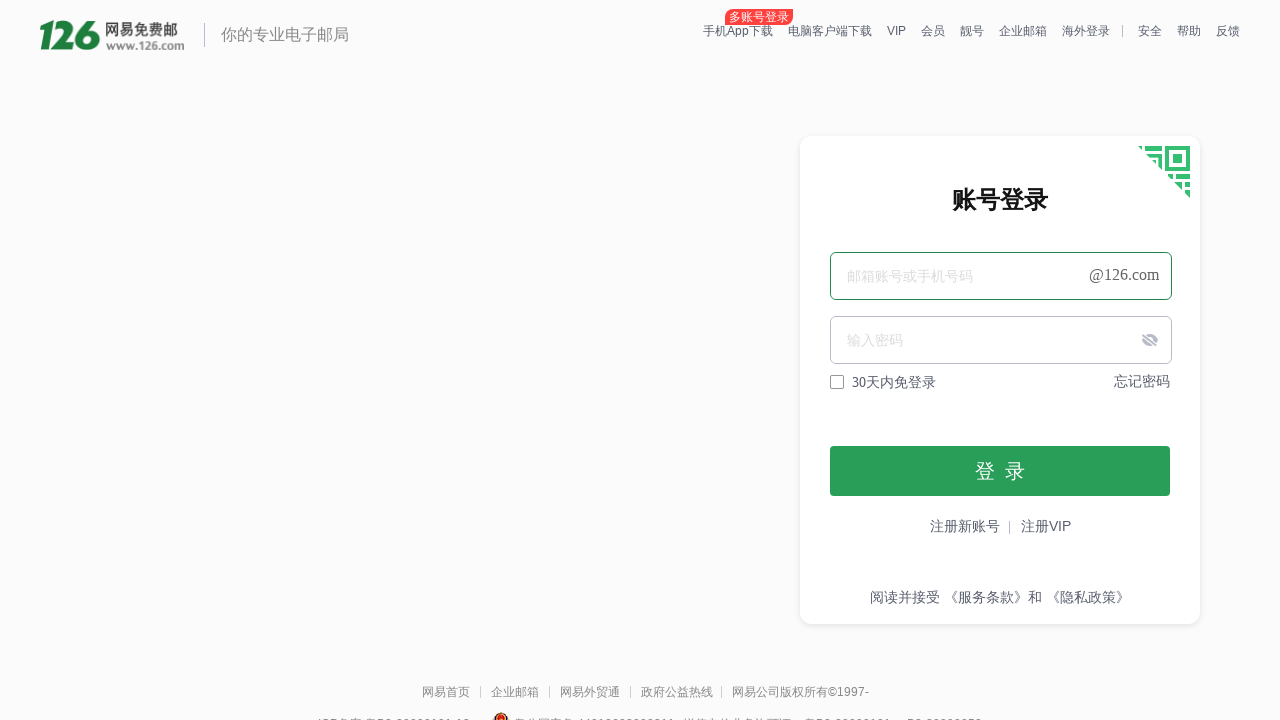

Opened QQ.com in new window
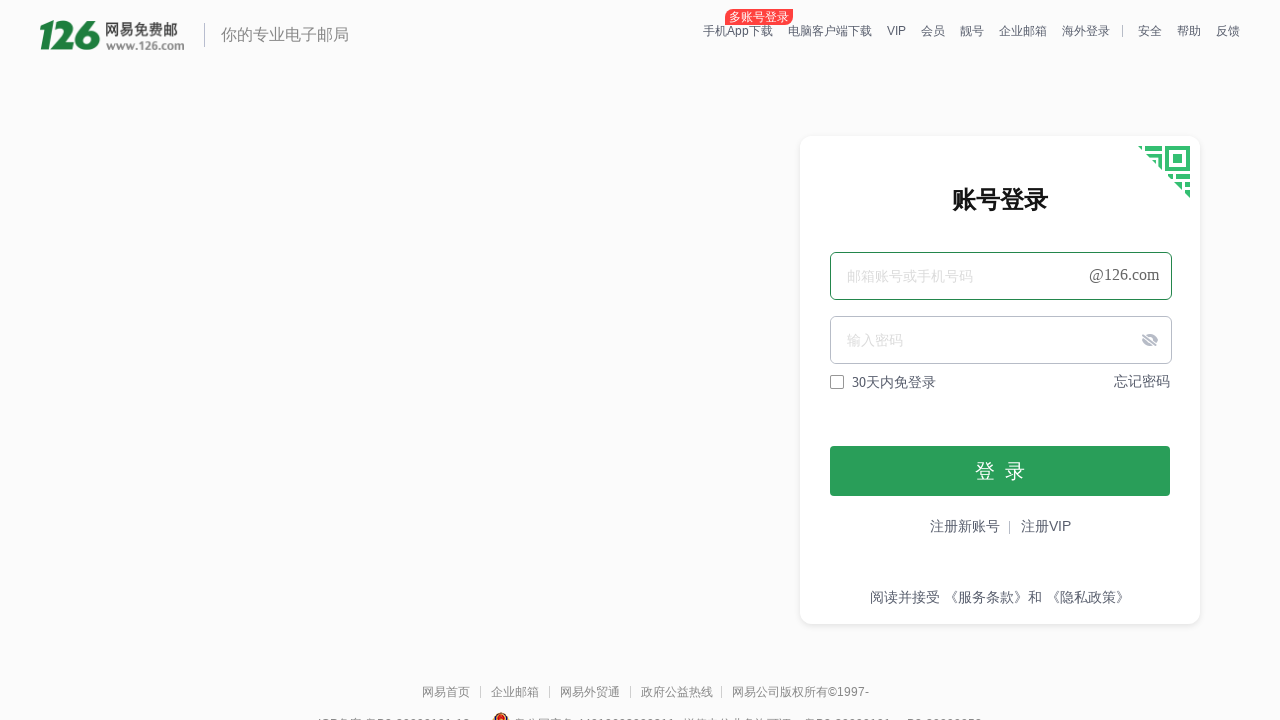

Waited 1 second for QQ window to load
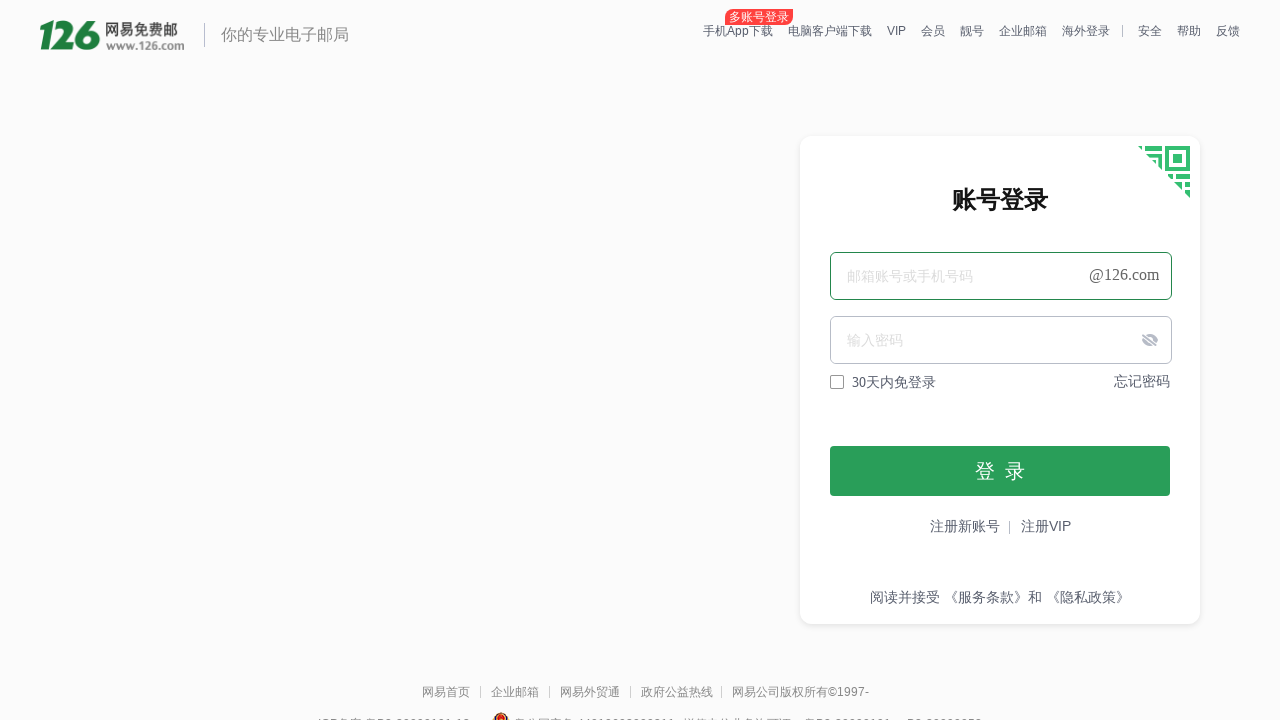

Opened Bing.com in new window
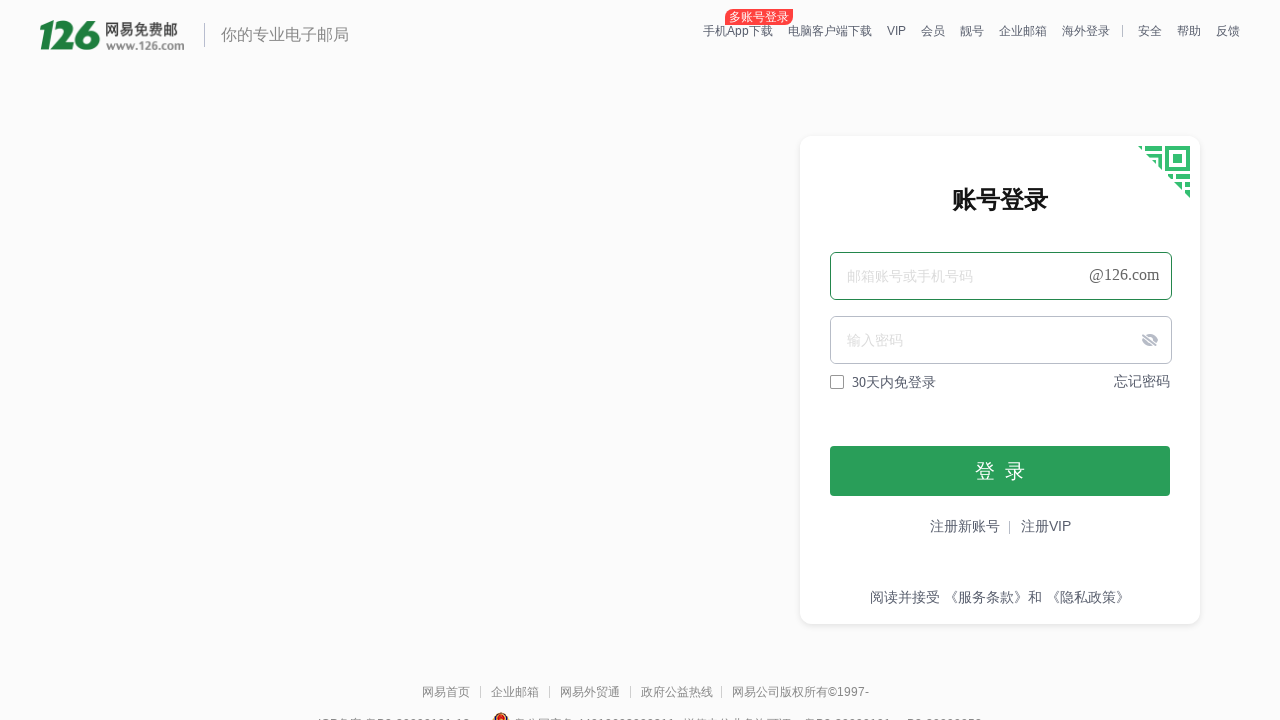

Waited 5 seconds for Bing window to load
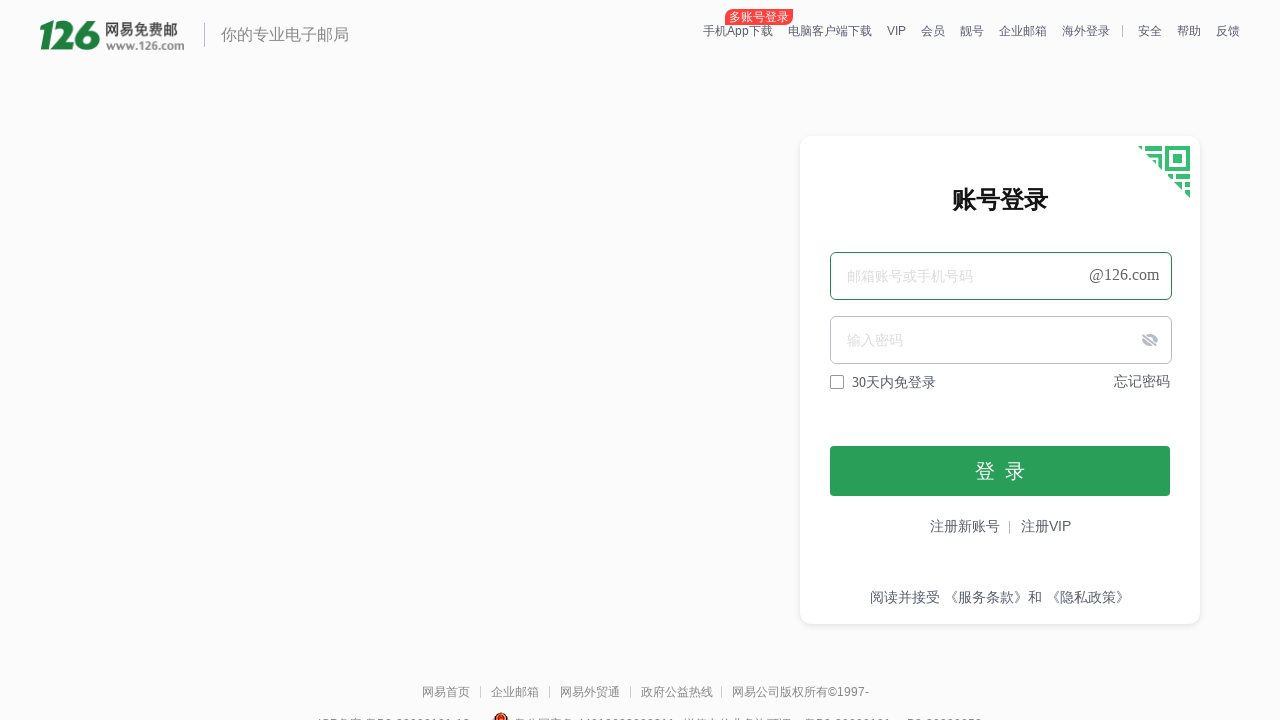

Found and switched to QQ window (contains '腾讯' in title)
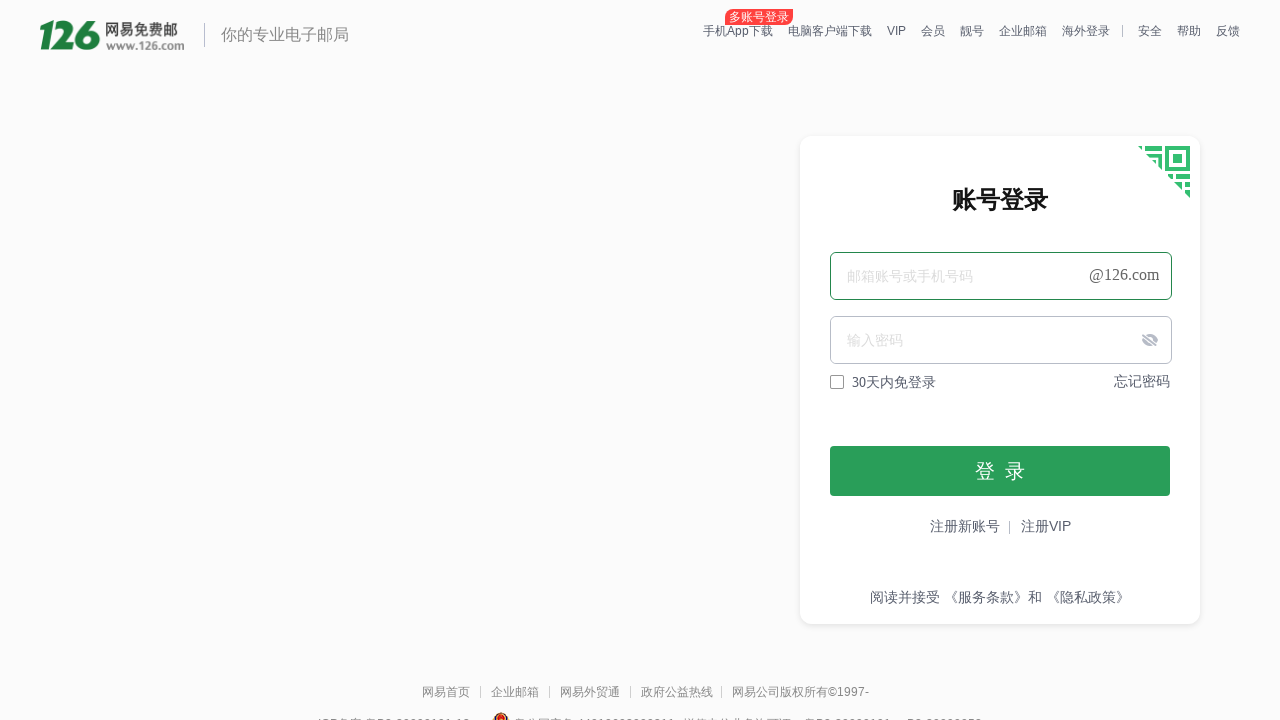

Waited 3 seconds after switching to QQ window
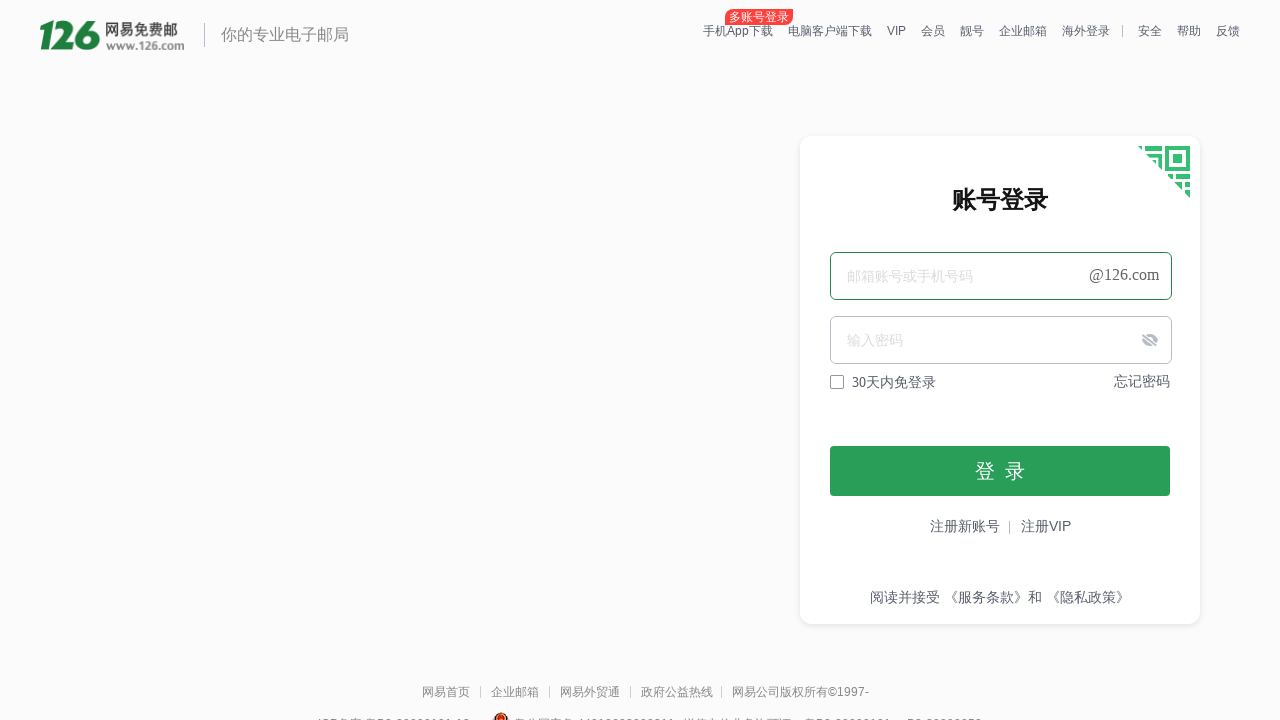

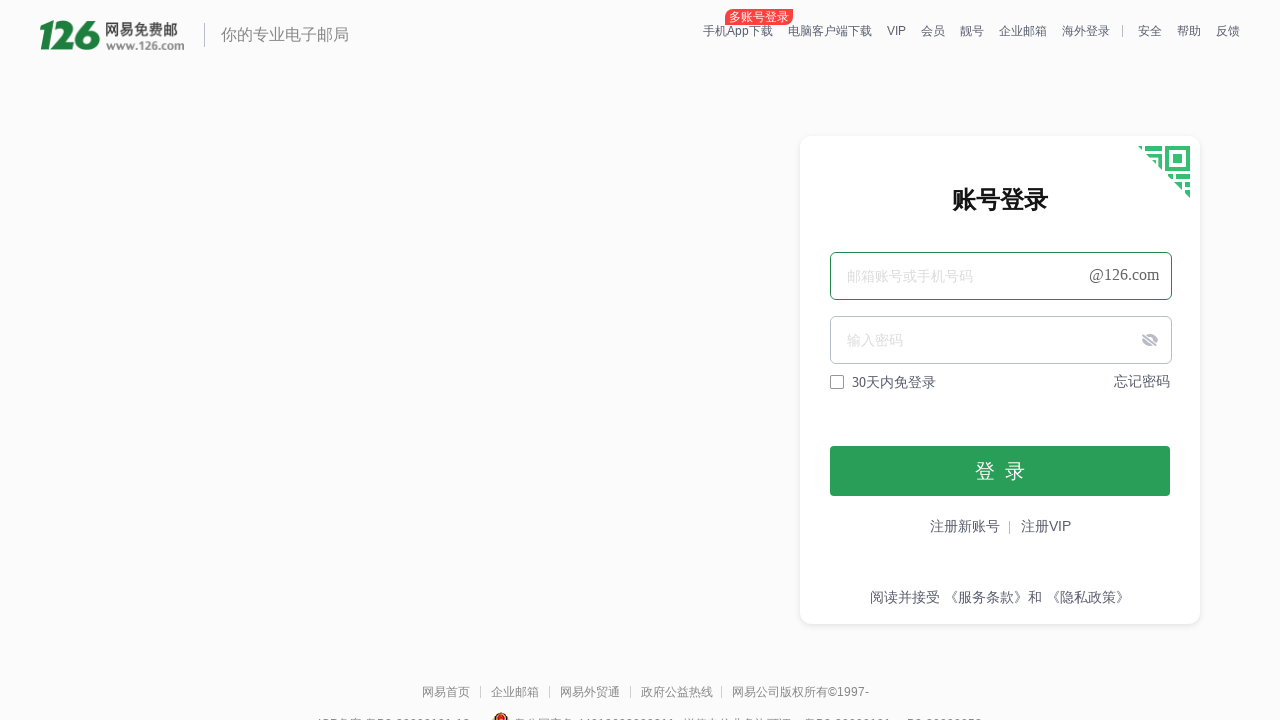